Tests a flight booking flow by selecting departure and destination cities, finding flights, then completing a purchase form with passenger and credit card details

Starting URL: https://blazedemo.com/

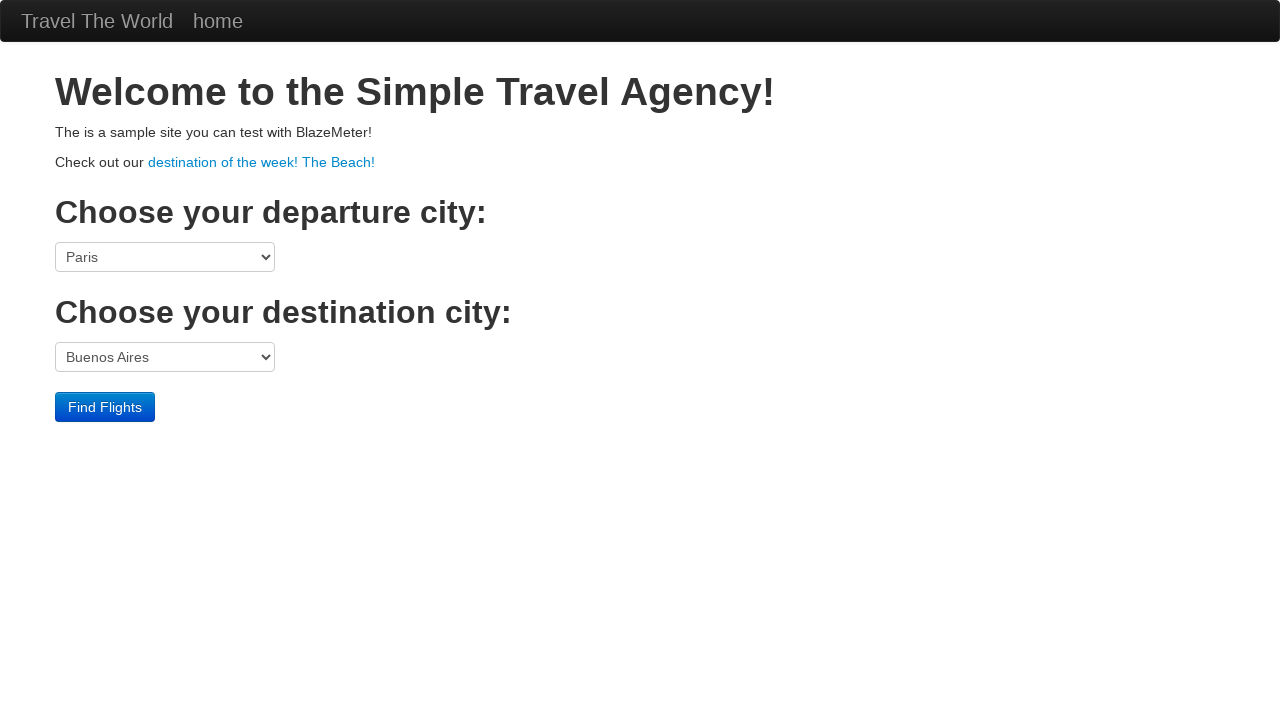

Selected Boston as departure city on select[name="fromPort"]
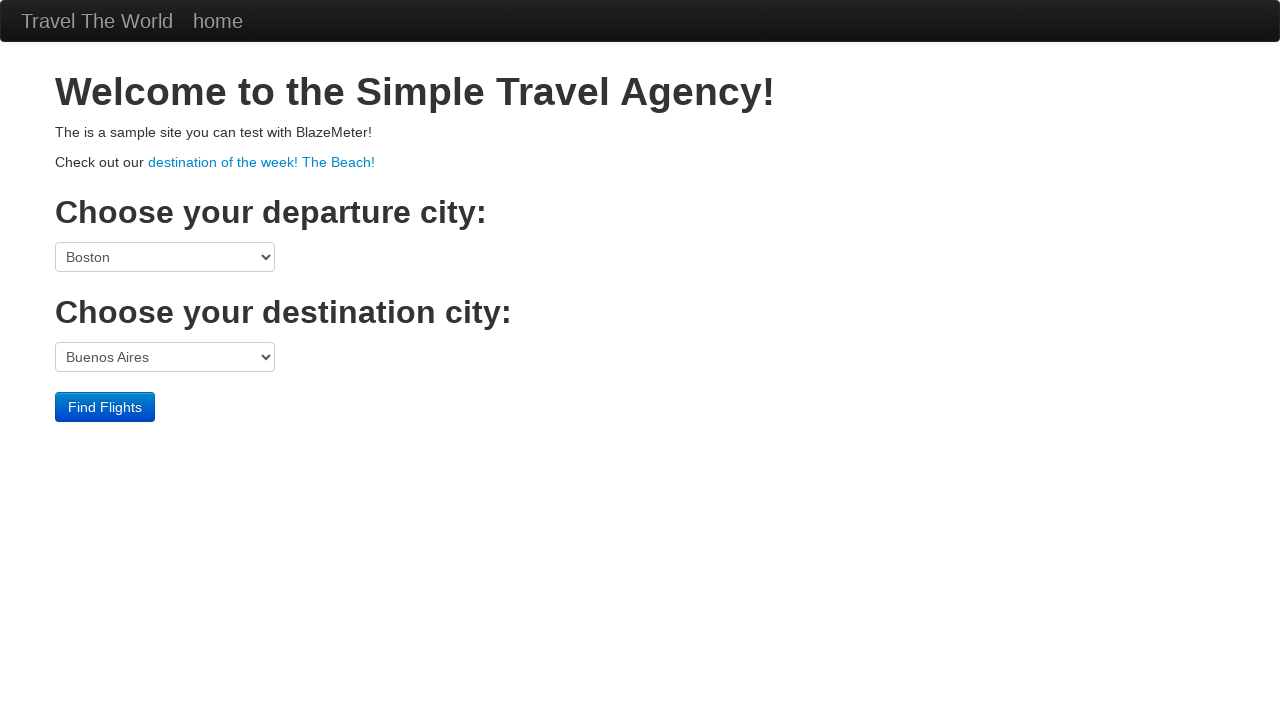

Selected London as destination city on select[name="toPort"]
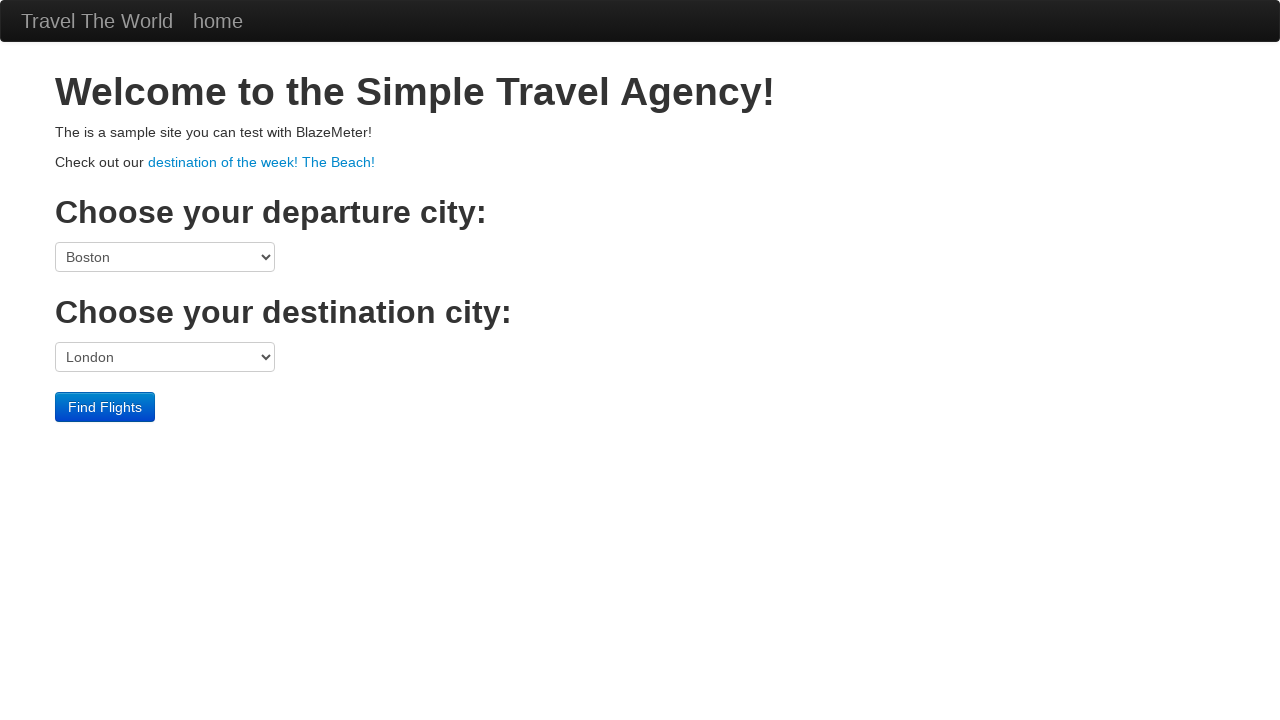

Clicked Find Flights button to search for available flights at (105, 407) on internal:role=button[name="Find Flights"i]
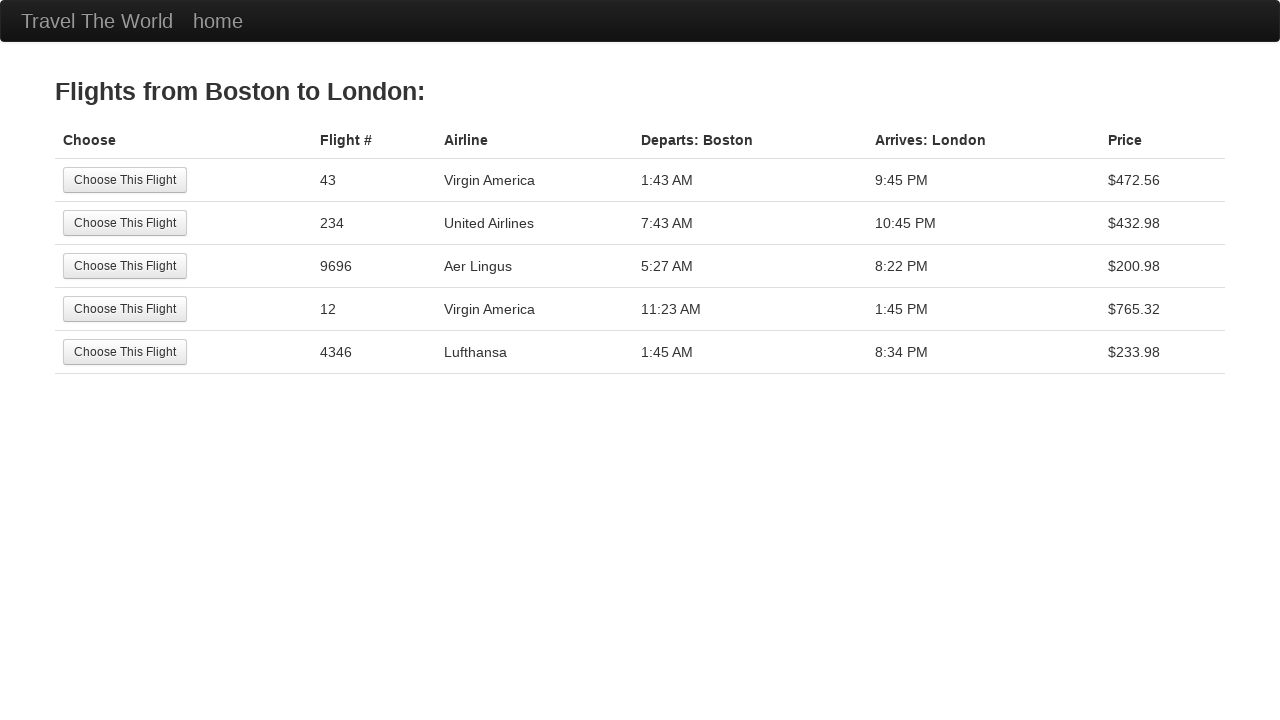

Navigated to purchase page
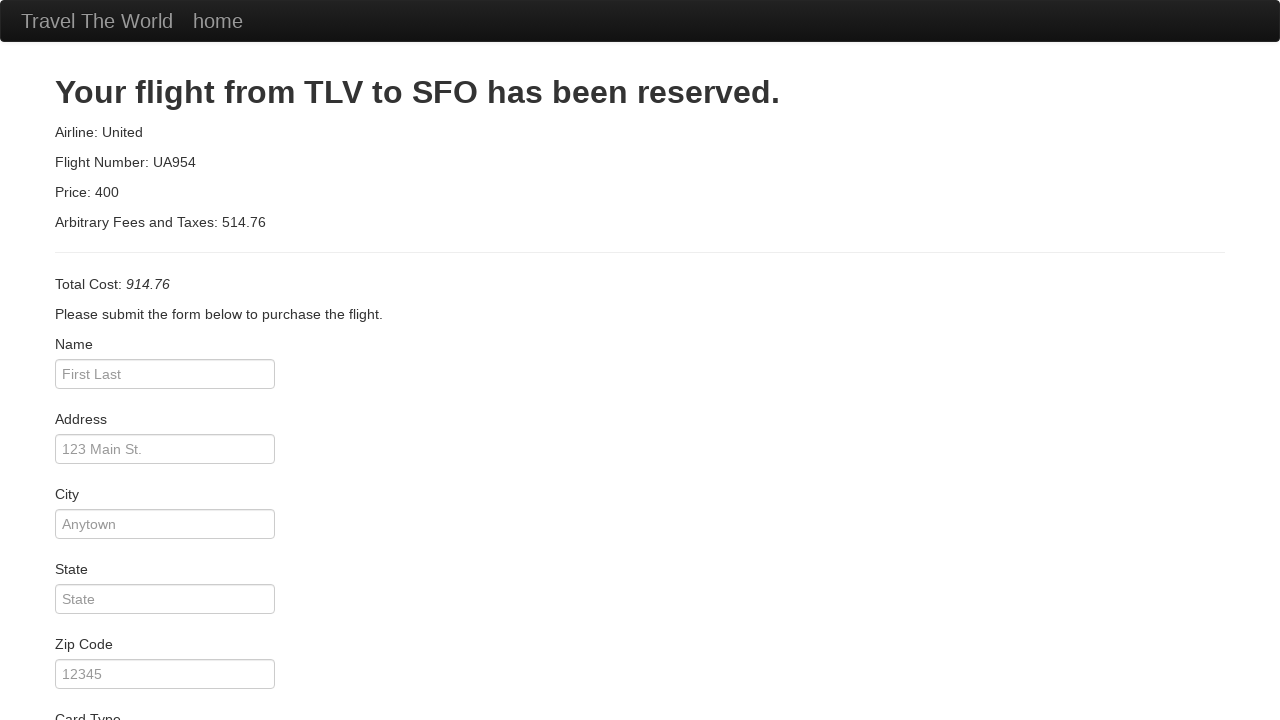

Clicked on passenger name field at (165, 374) on internal:attr=[placeholder="First Last"i]
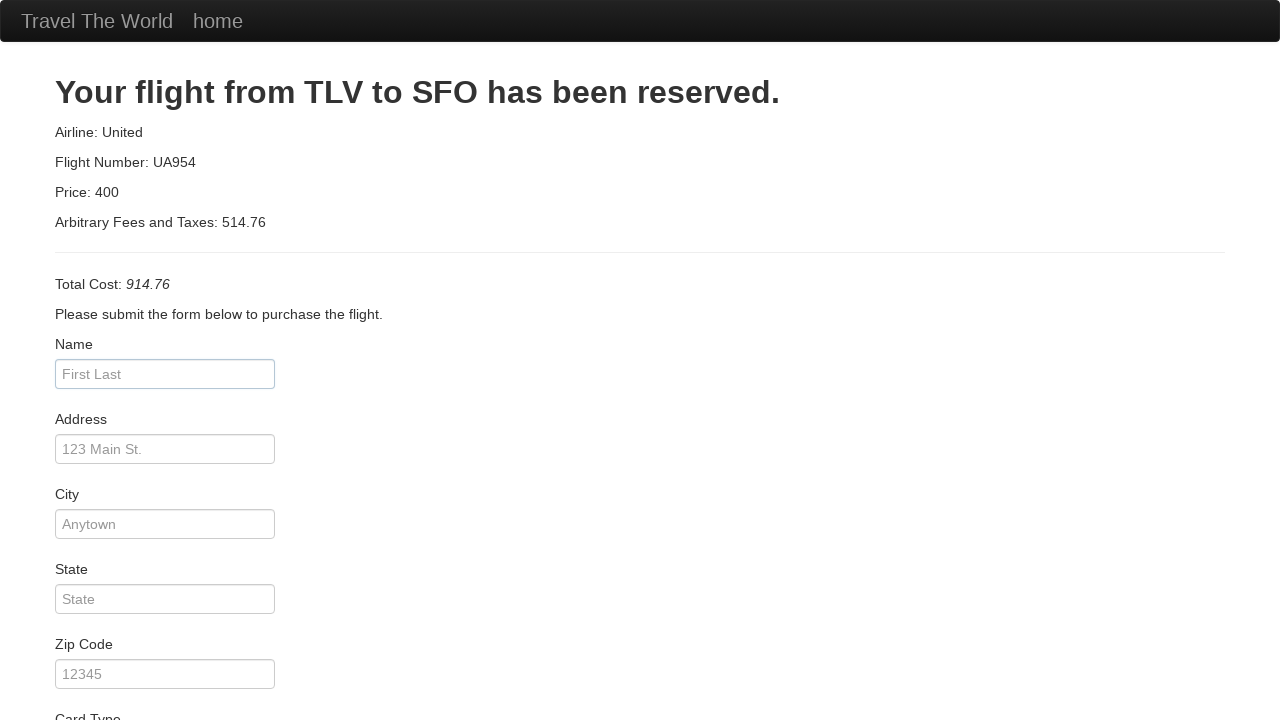

Filled passenger name with 'Abhi Dixit' on internal:attr=[placeholder="First Last"i]
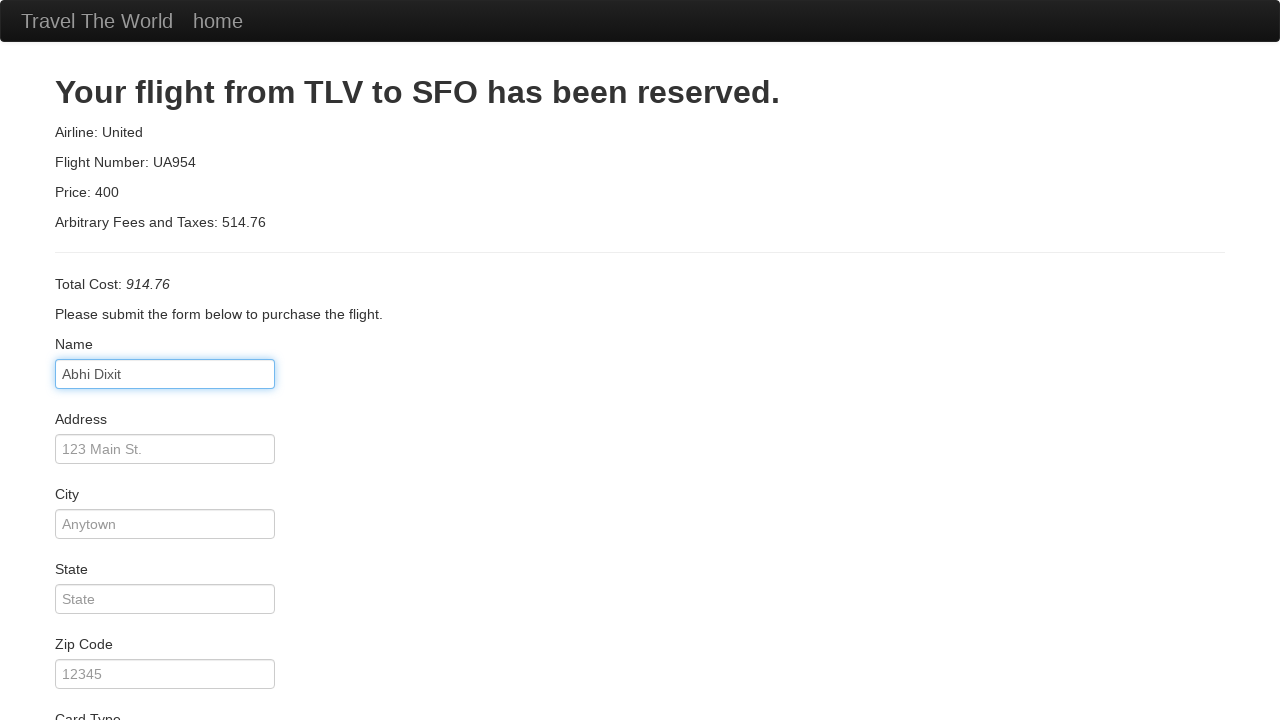

Selected American Express as card type on #cardType
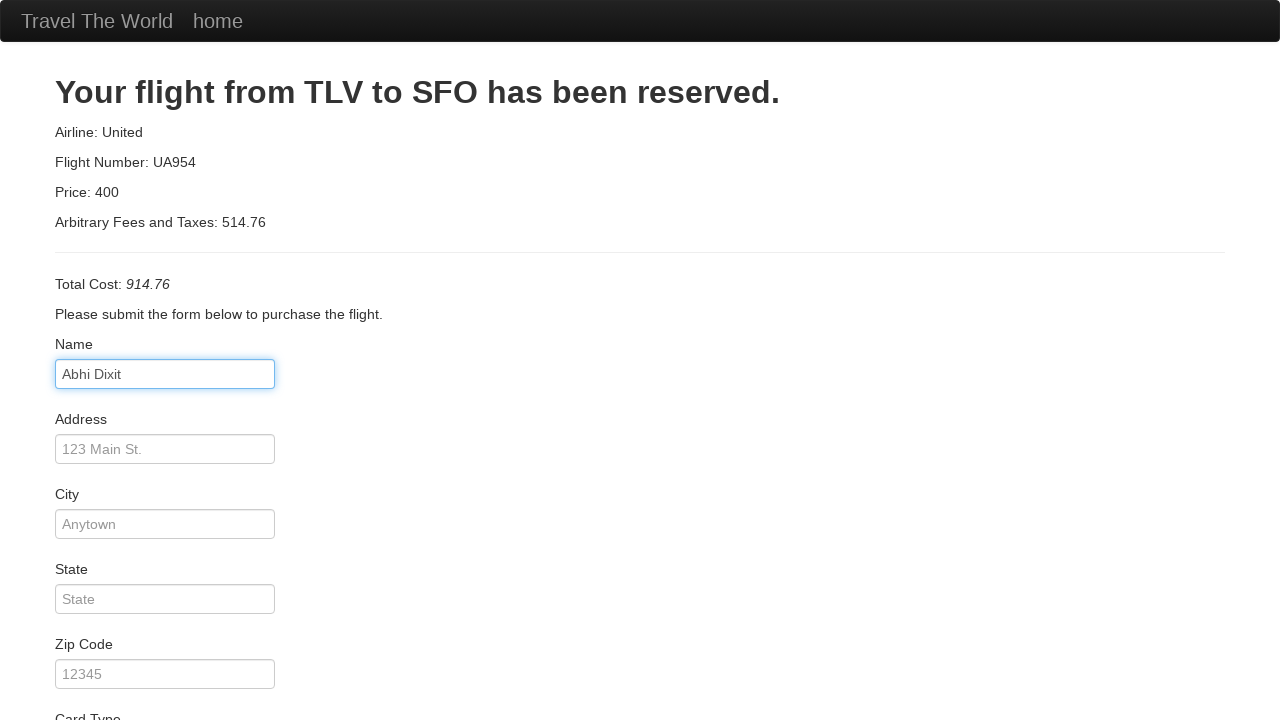

Clicked on credit card number field at (165, 380) on internal:attr=[placeholder="Credit Card Number"i]
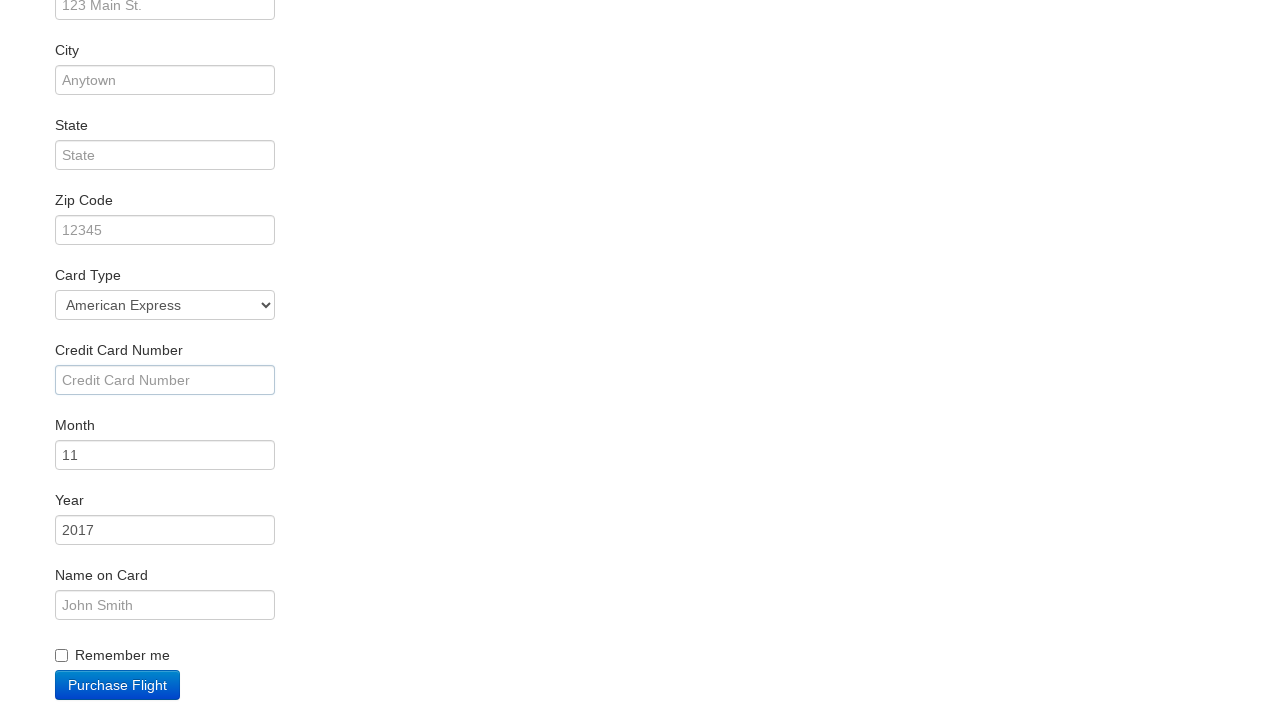

Filled credit card number with '123456789' on internal:attr=[placeholder="Credit Card Number"i]
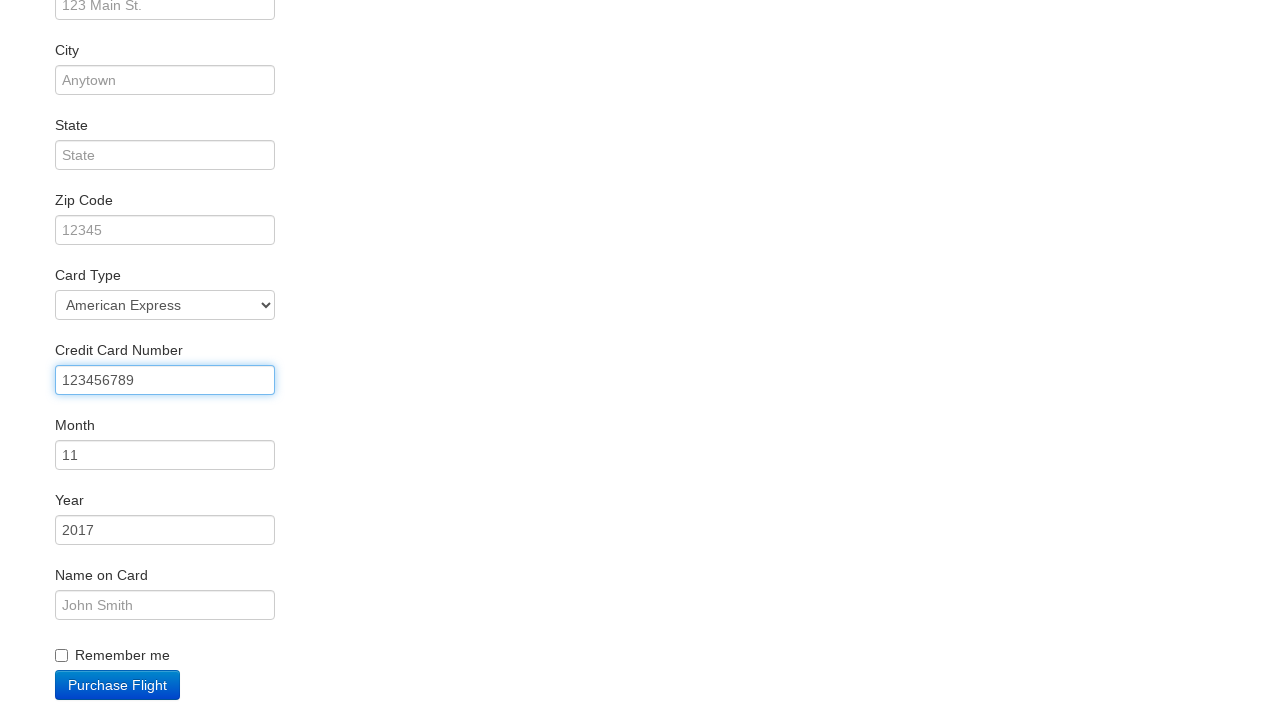

Clicked on cardholder name field at (165, 605) on internal:attr=[placeholder="John Smith"i]
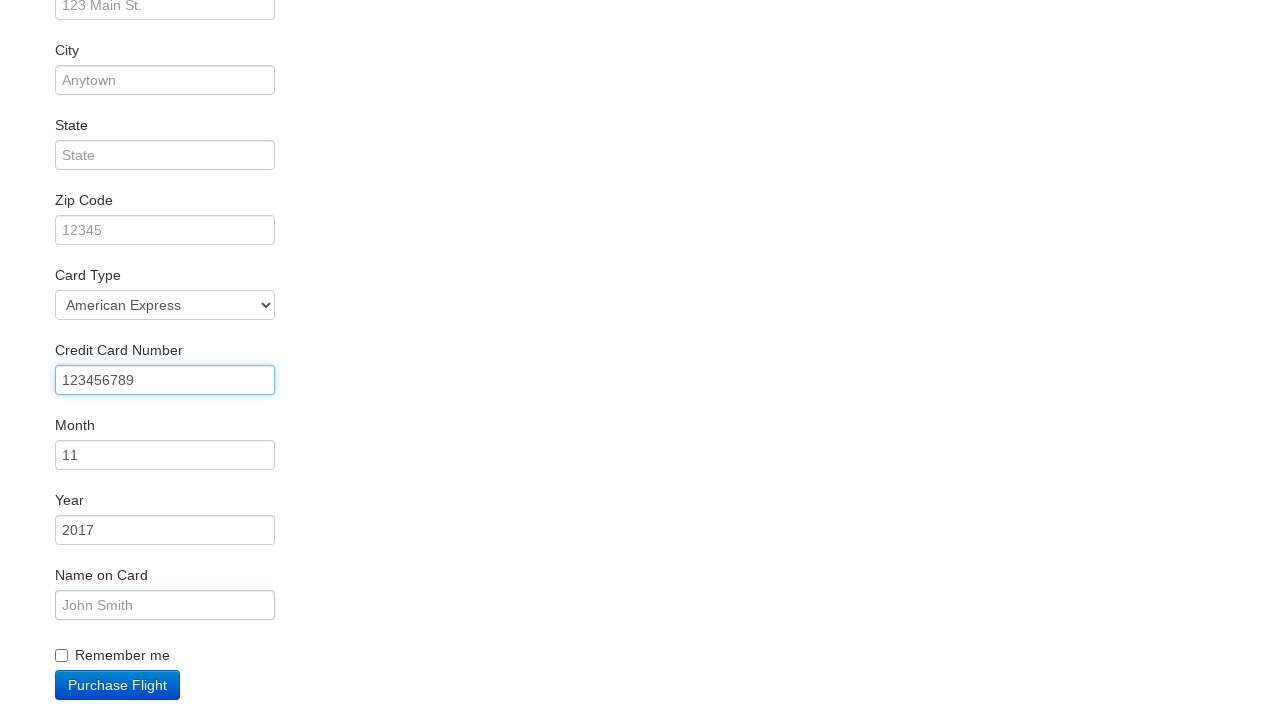

Filled cardholder name with 'Abhi' on internal:attr=[placeholder="John Smith"i]
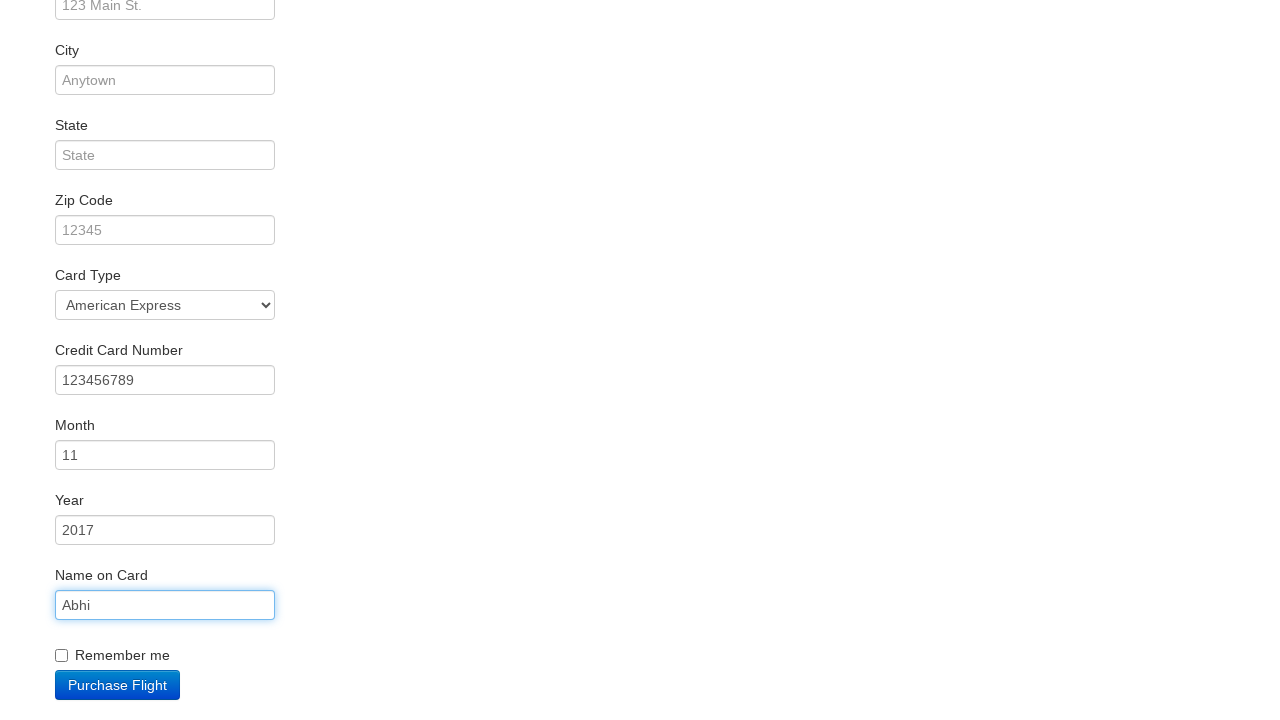

Clicked Purchase Flight button to complete the booking at (118, 685) on internal:role=button[name="Purchase Flight"i]
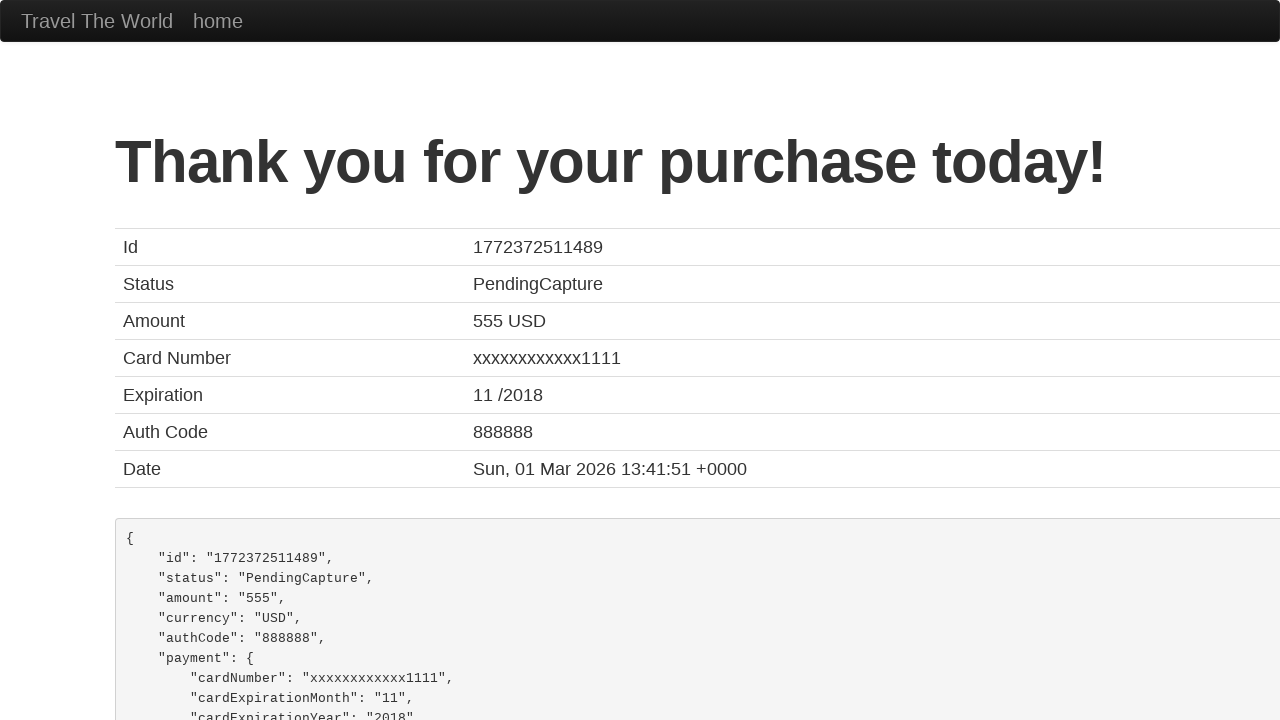

Verified purchase confirmation with 'Thank you for your purchase today!' heading at (695, 162) on internal:role=heading[name="Thank you for your purchase today!"i]
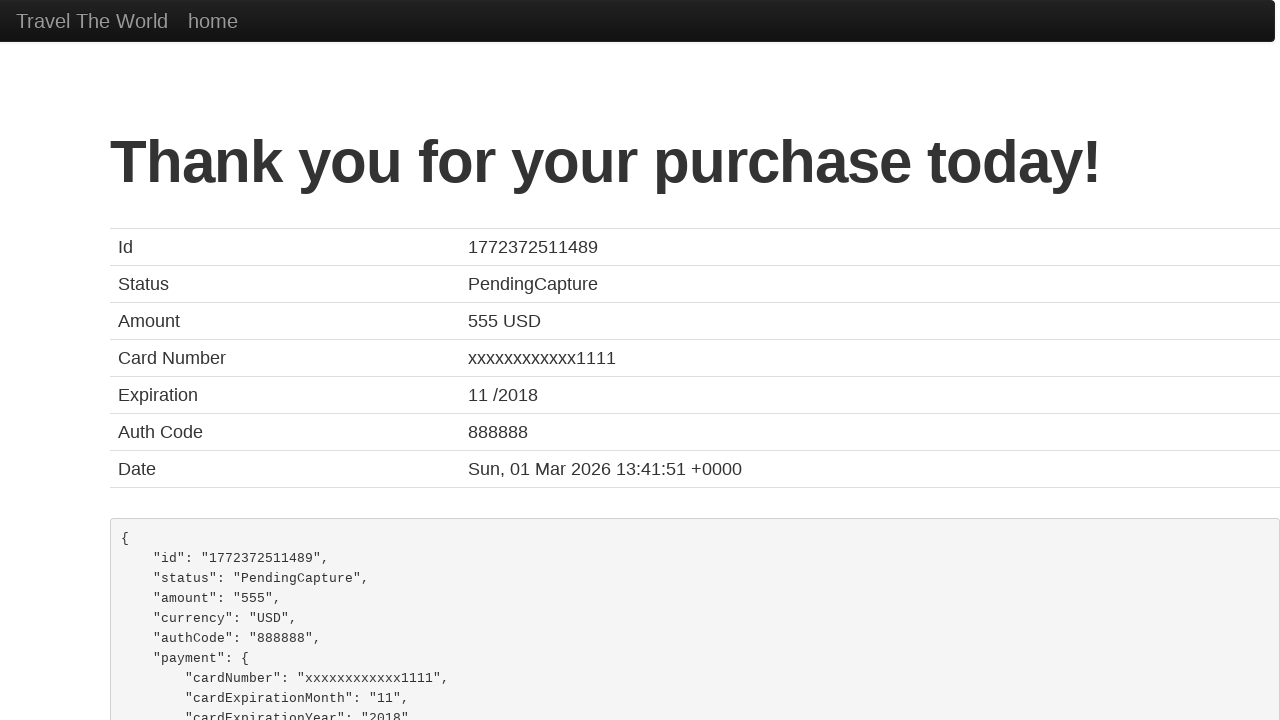

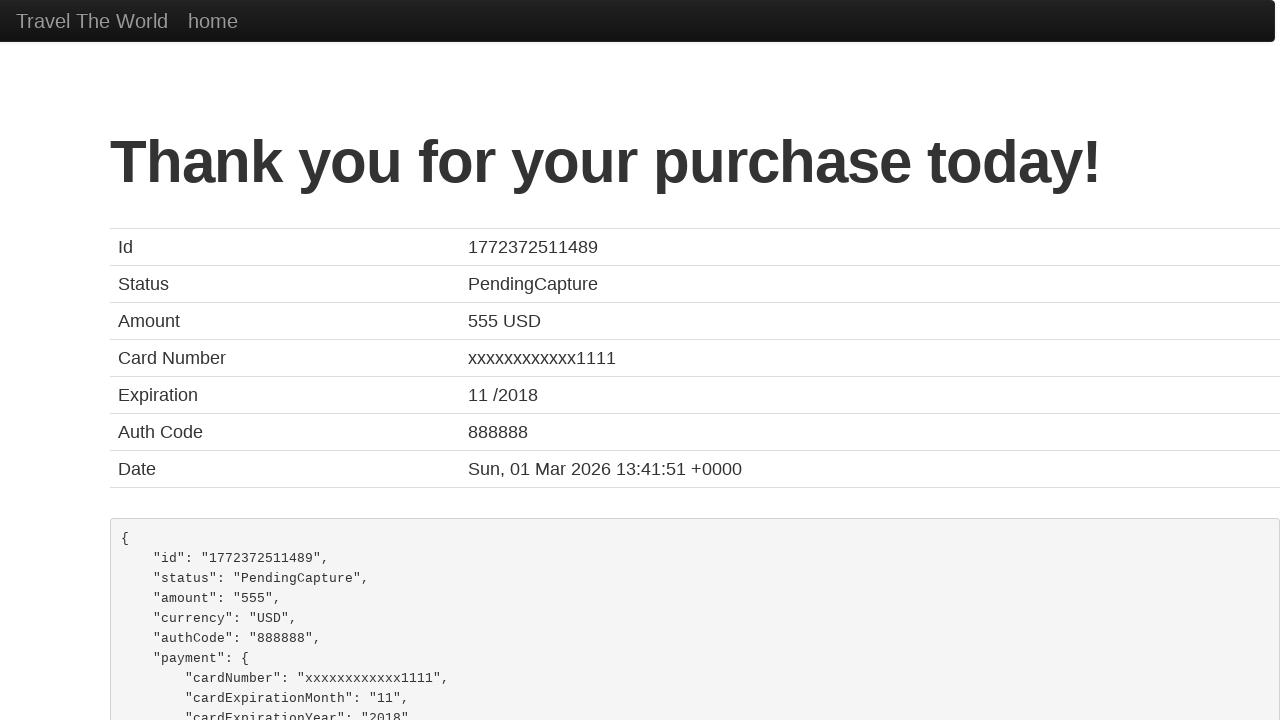